Tests iframe handling and drag-and-drop functionality on jQuery UI demo page by dragging an element into a droppable area within an iframe, then switching back to main frame to click a button

Starting URL: https://jqueryui.com/droppable/

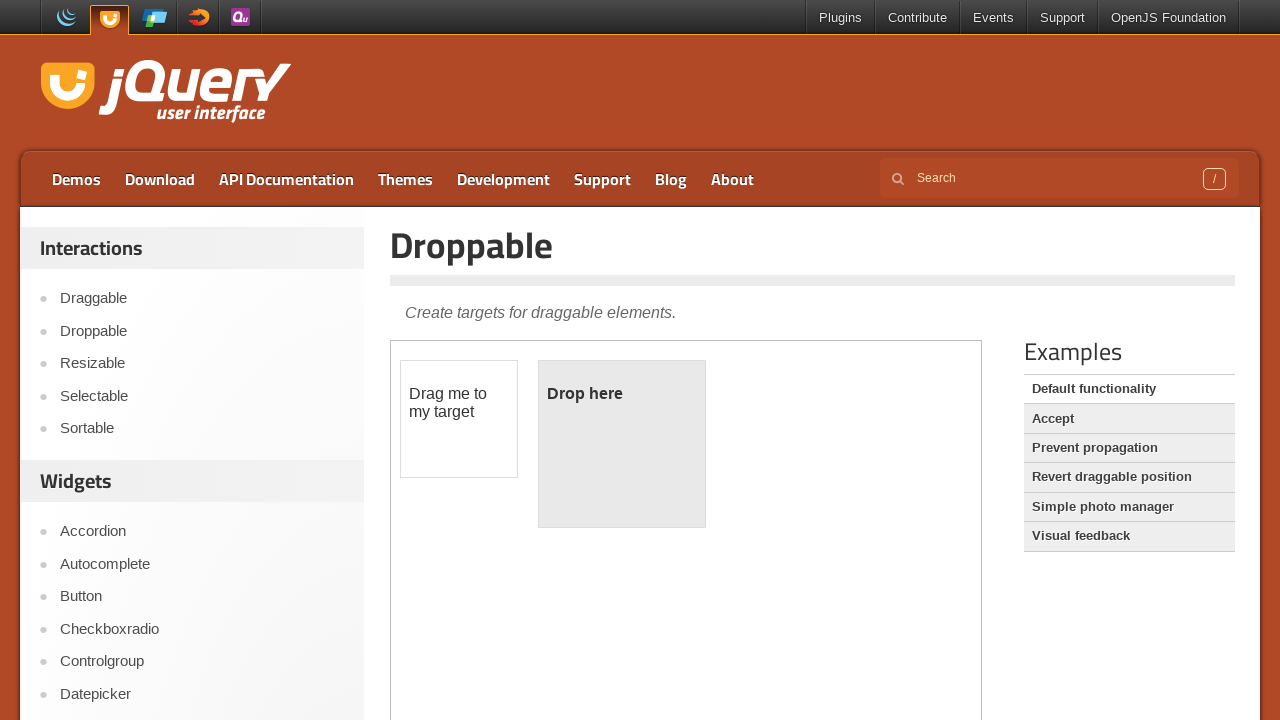

Located iframe containing drag and drop demo
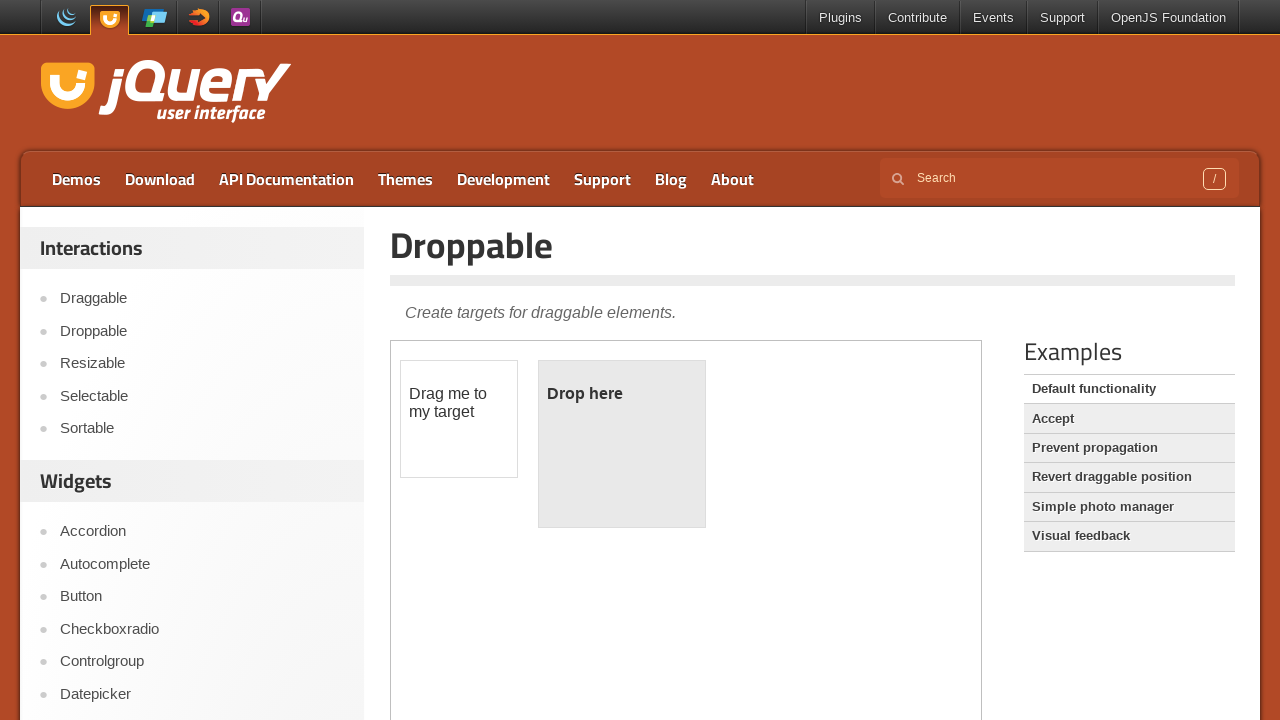

Located draggable element within iframe
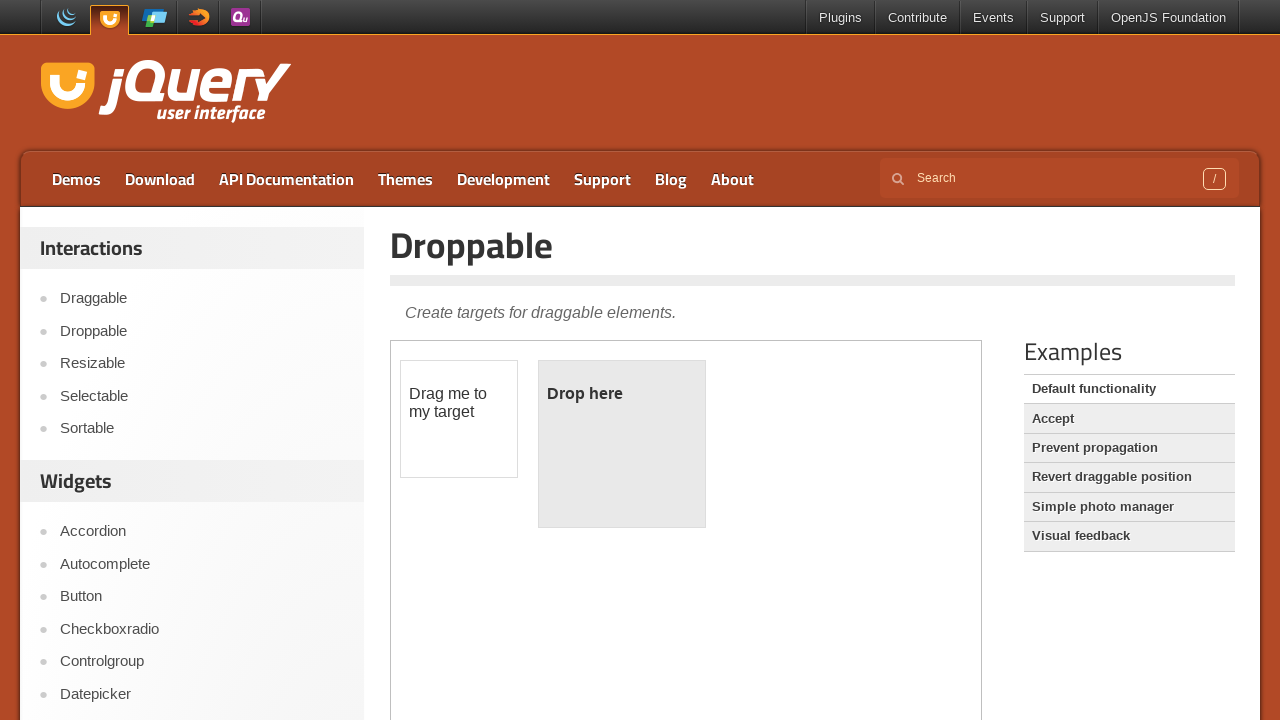

Located droppable area within iframe
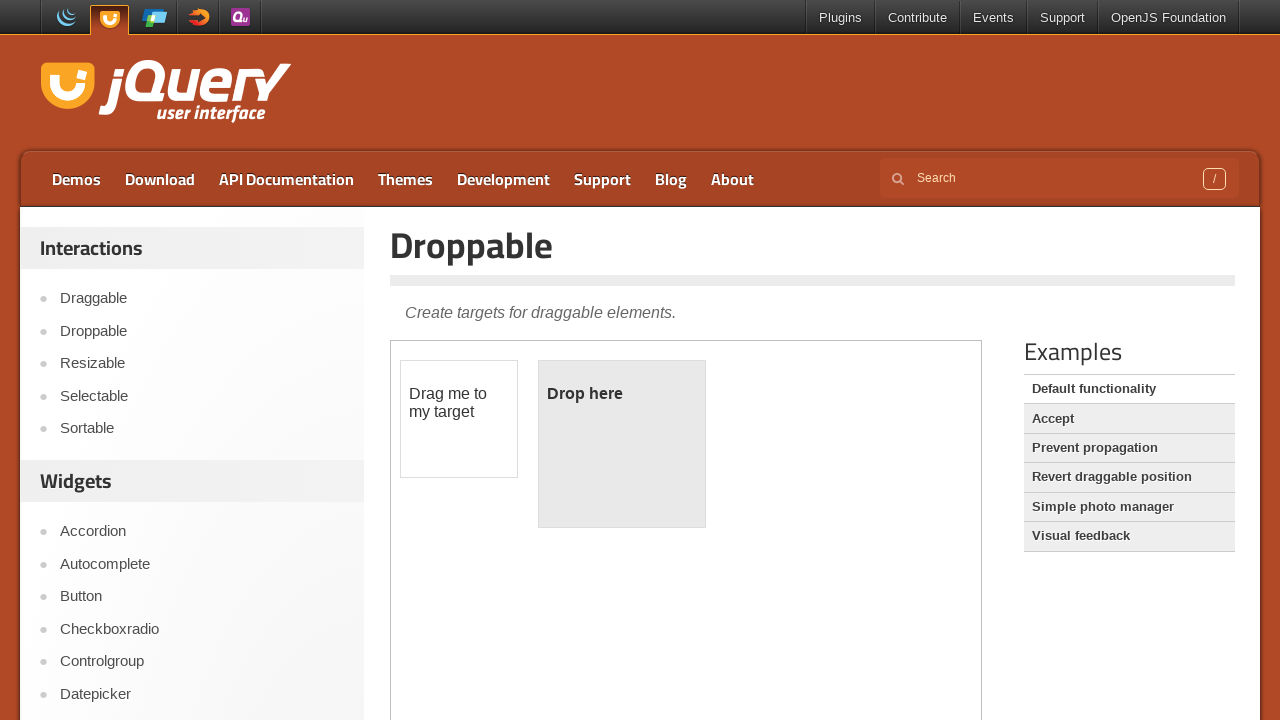

Dragged element from draggable area to droppable area within iframe at (622, 444)
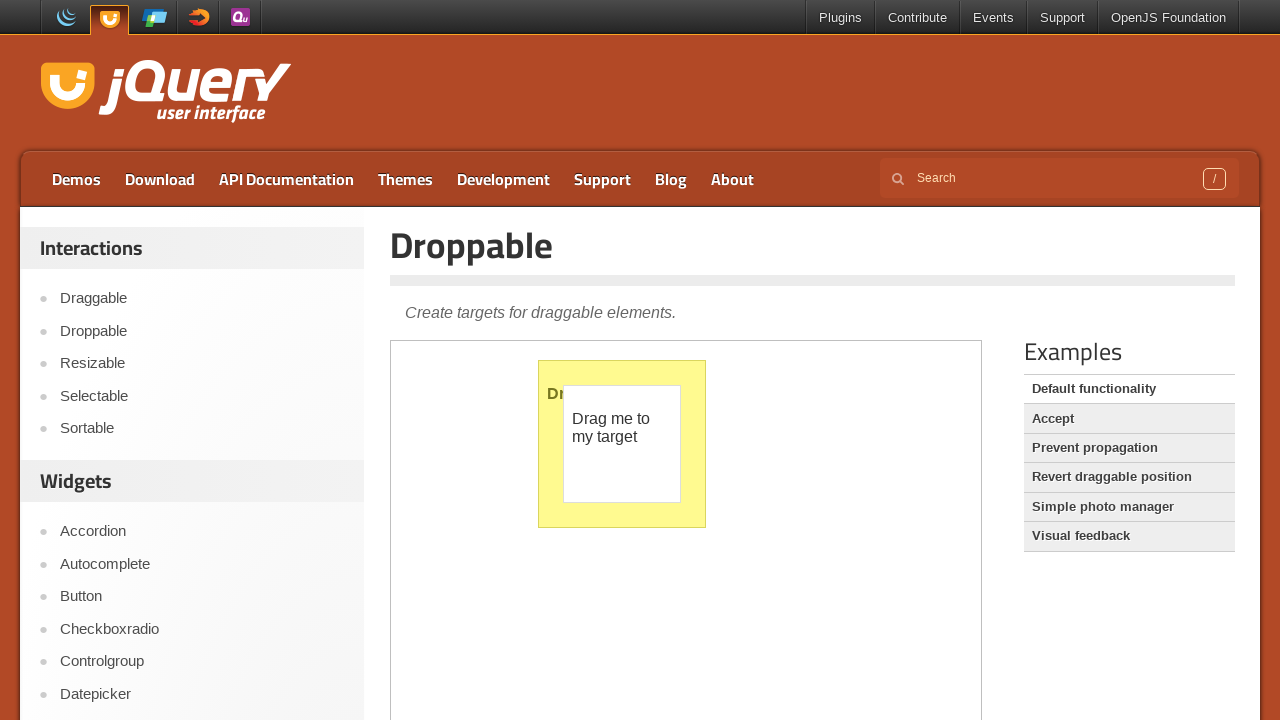

Clicked Button link in main frame after switching from iframe at (202, 597) on xpath=//a[text()='Button']
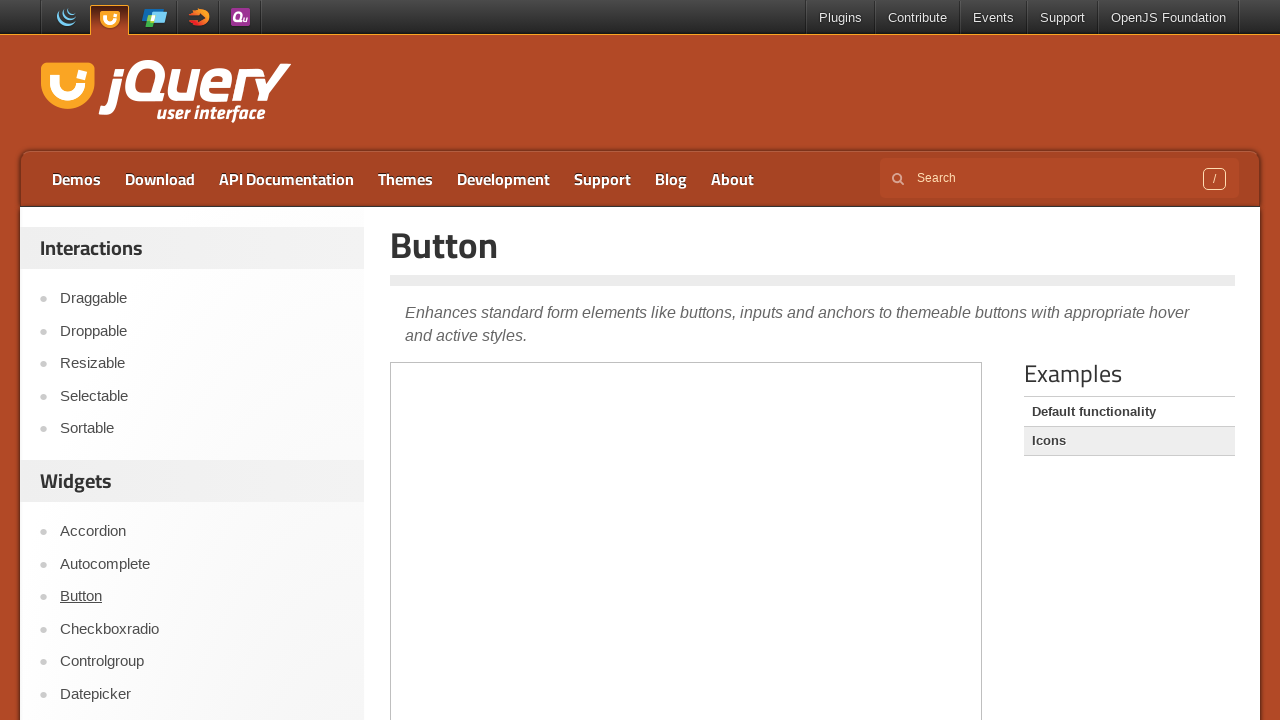

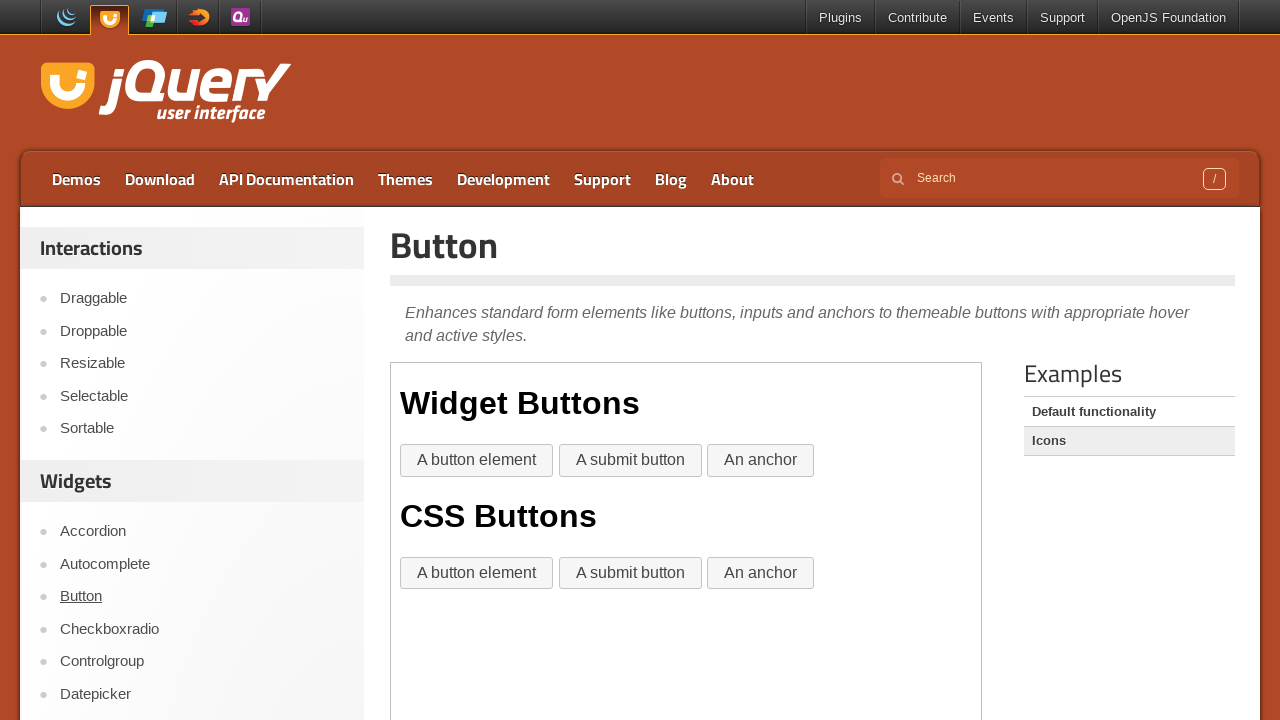